Navigates to the DemoQA demo website and verifies the page loads successfully

Starting URL: https://demoqa.com/

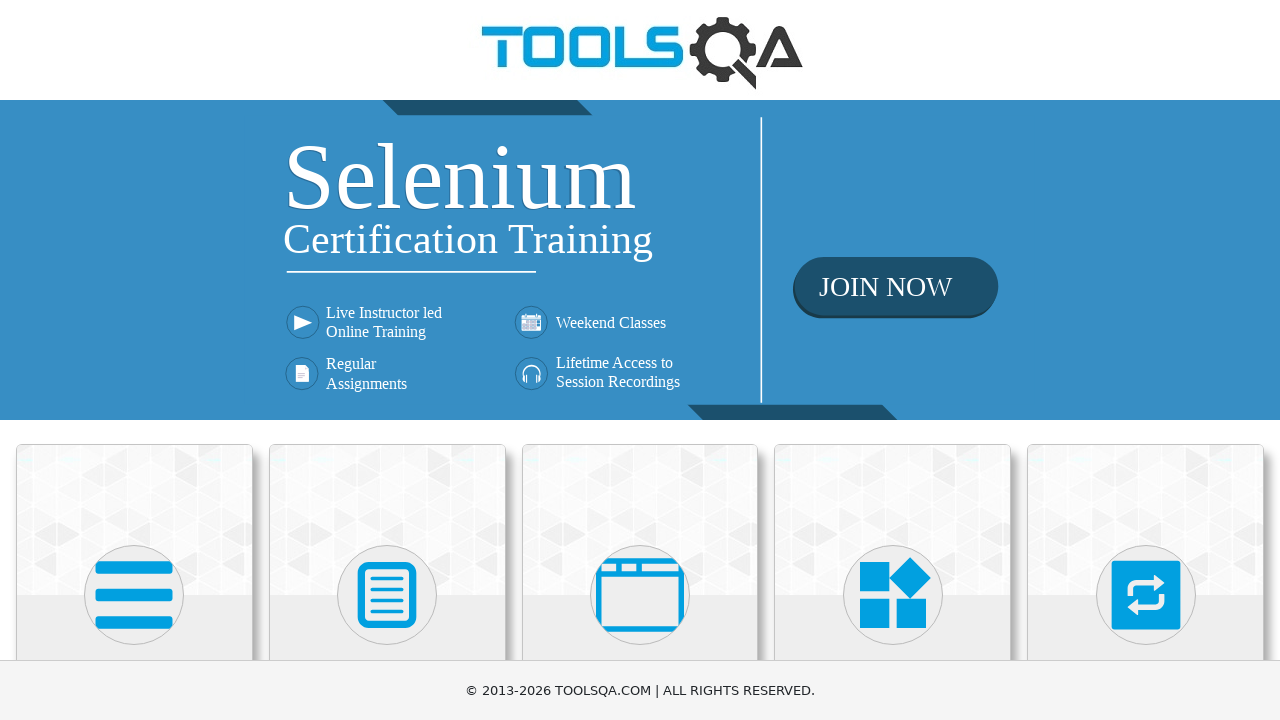

Navigated to DemoQA website at https://demoqa.com/
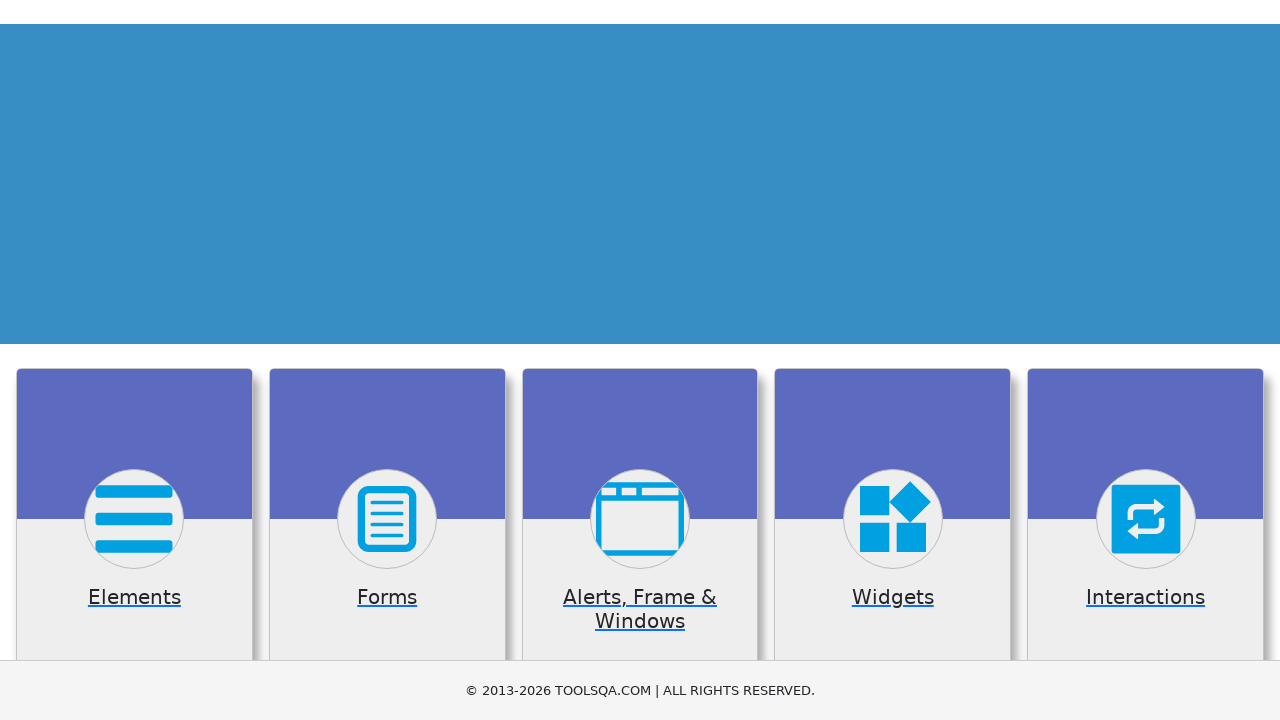

Page DOM content loaded successfully
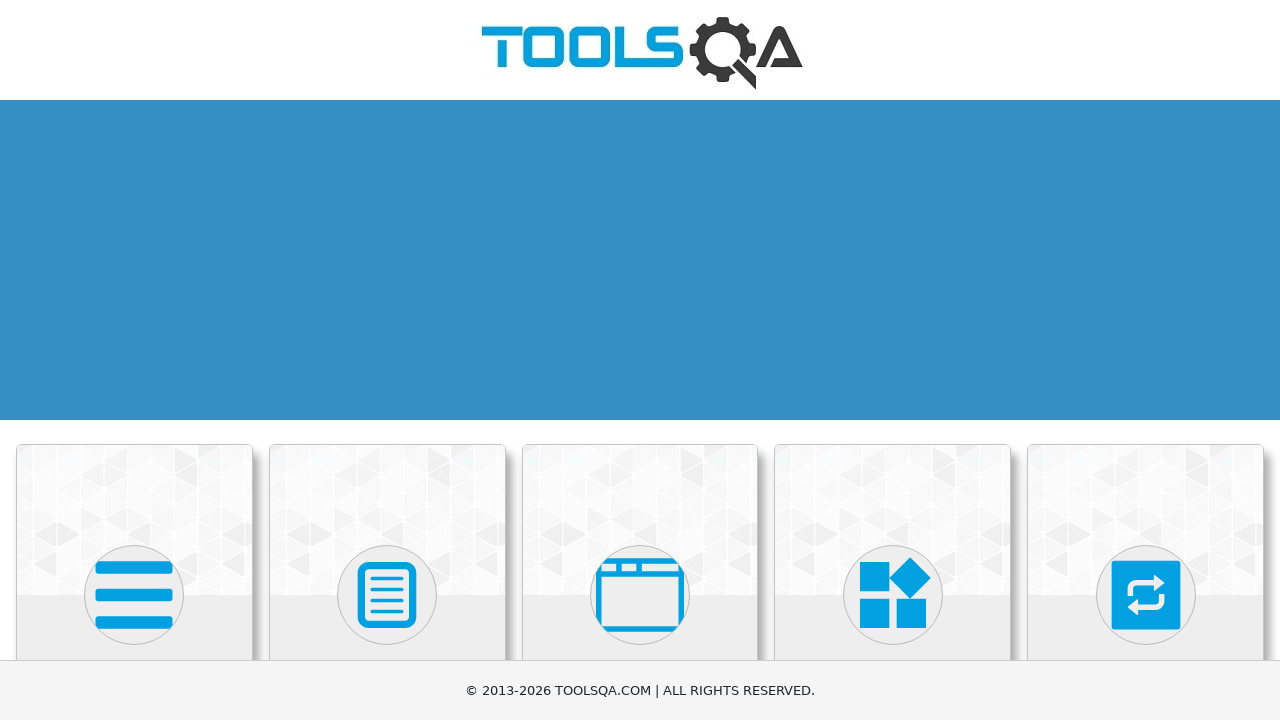

Verified that page URL is https://demoqa.com/
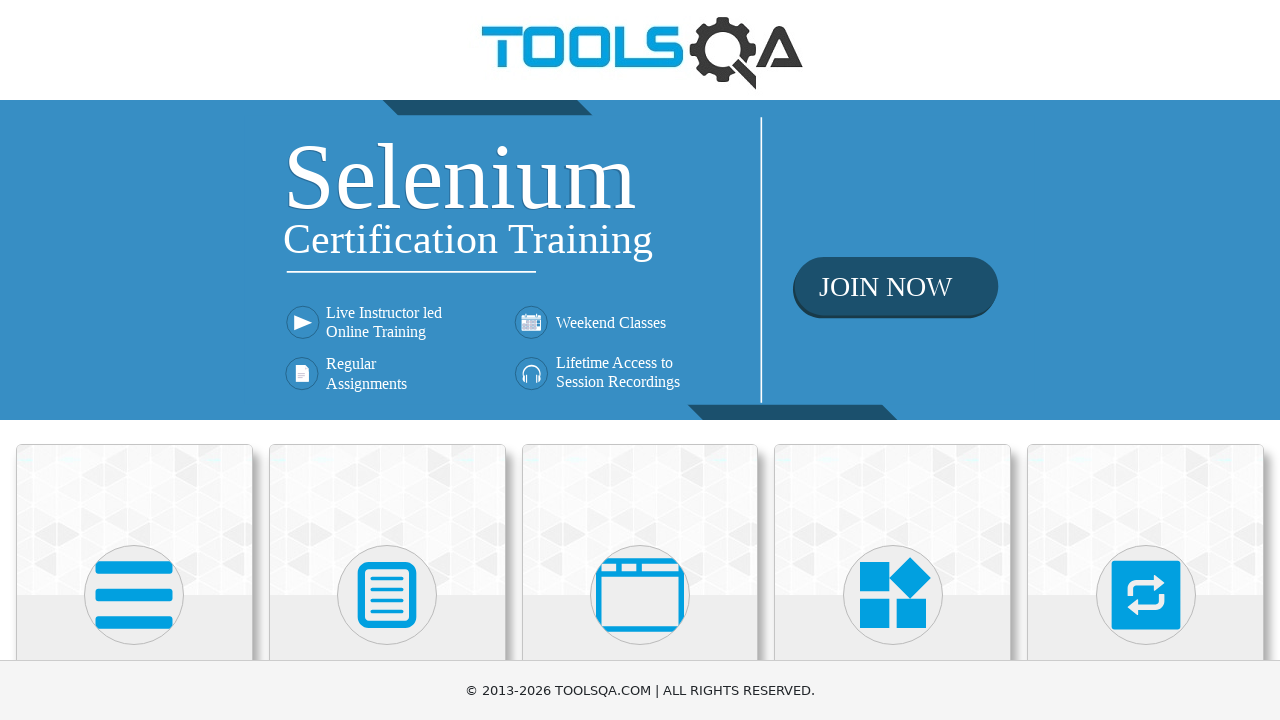

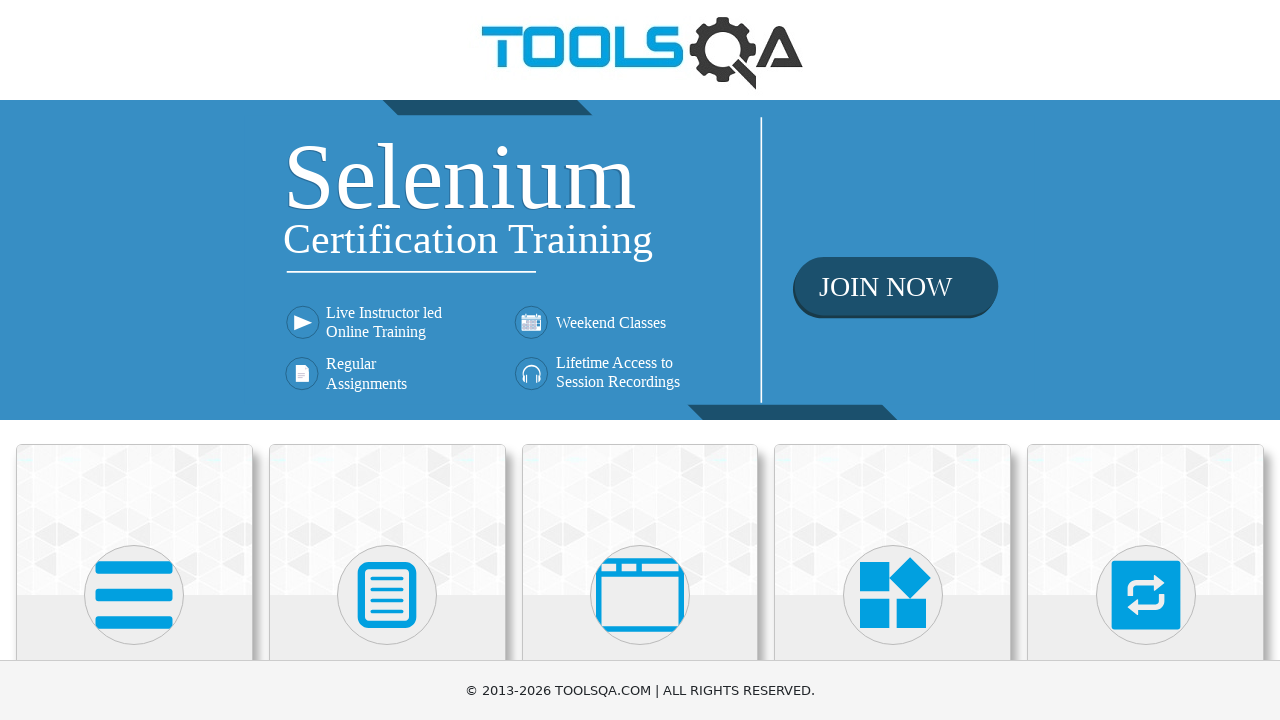